Navigates to a currency exchange website to get the current gold price

Starting URL: https://www.melhorcambio.com/ouro-hoje

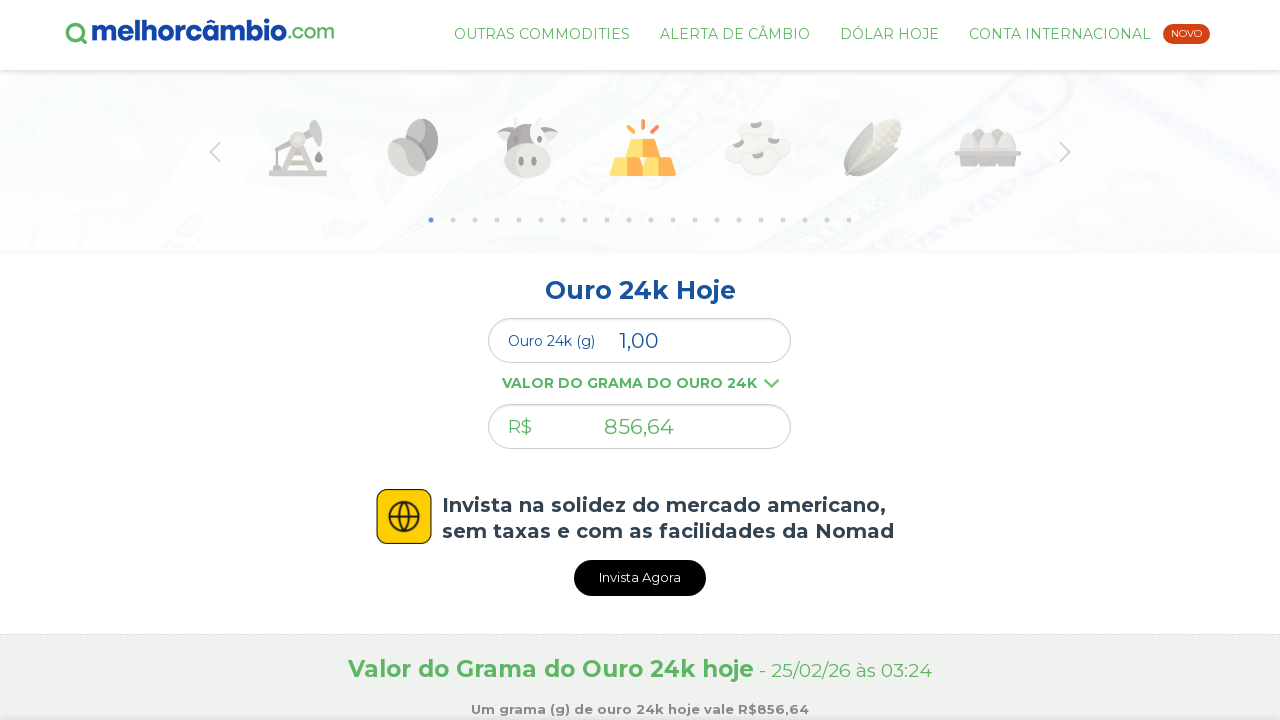

Waited for gold price field to load
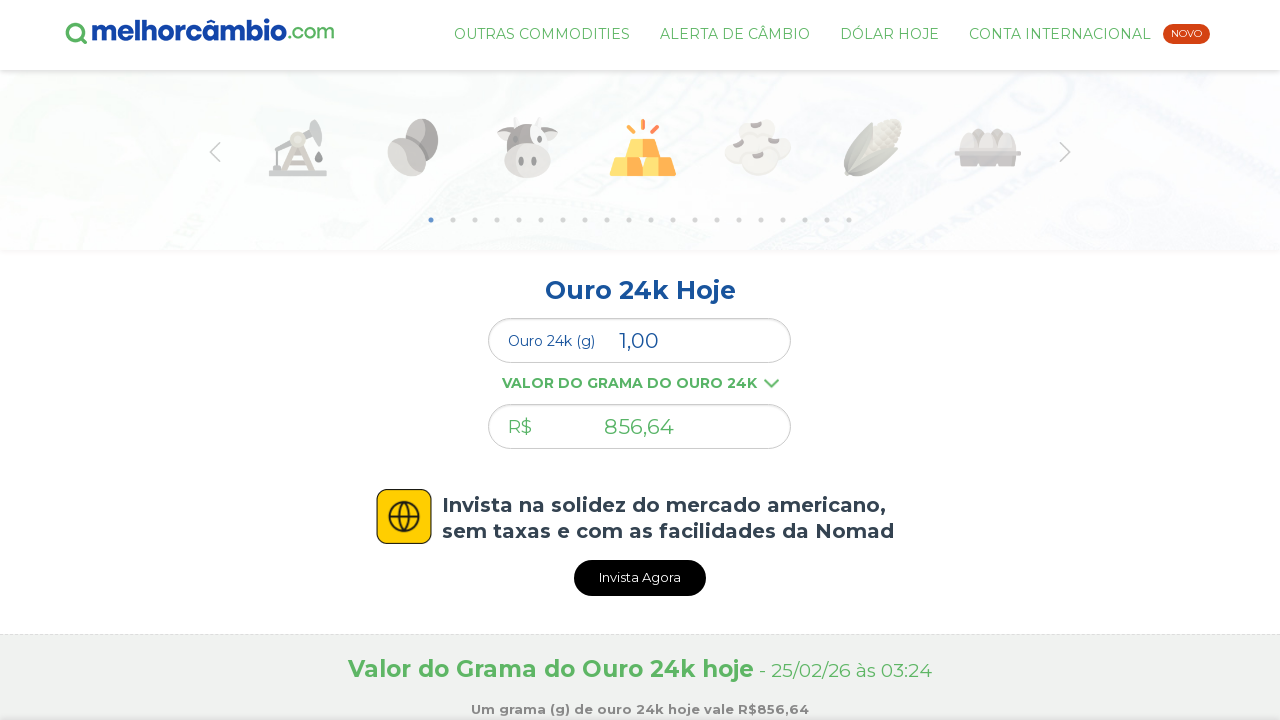

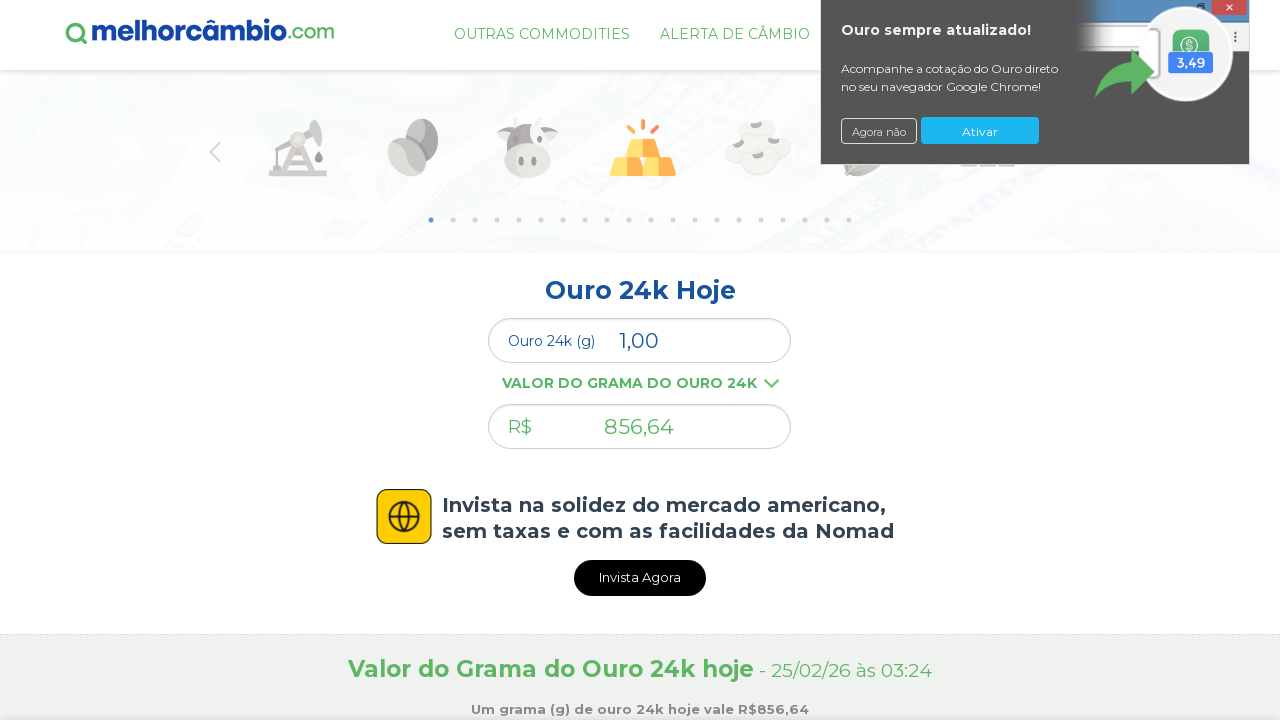